Tests JavaScript confirm dialog by clicking a button to trigger a confirm dialog and dismissing it

Starting URL: https://bonigarcia.dev/selenium-webdriver-java/dialog-boxes.html

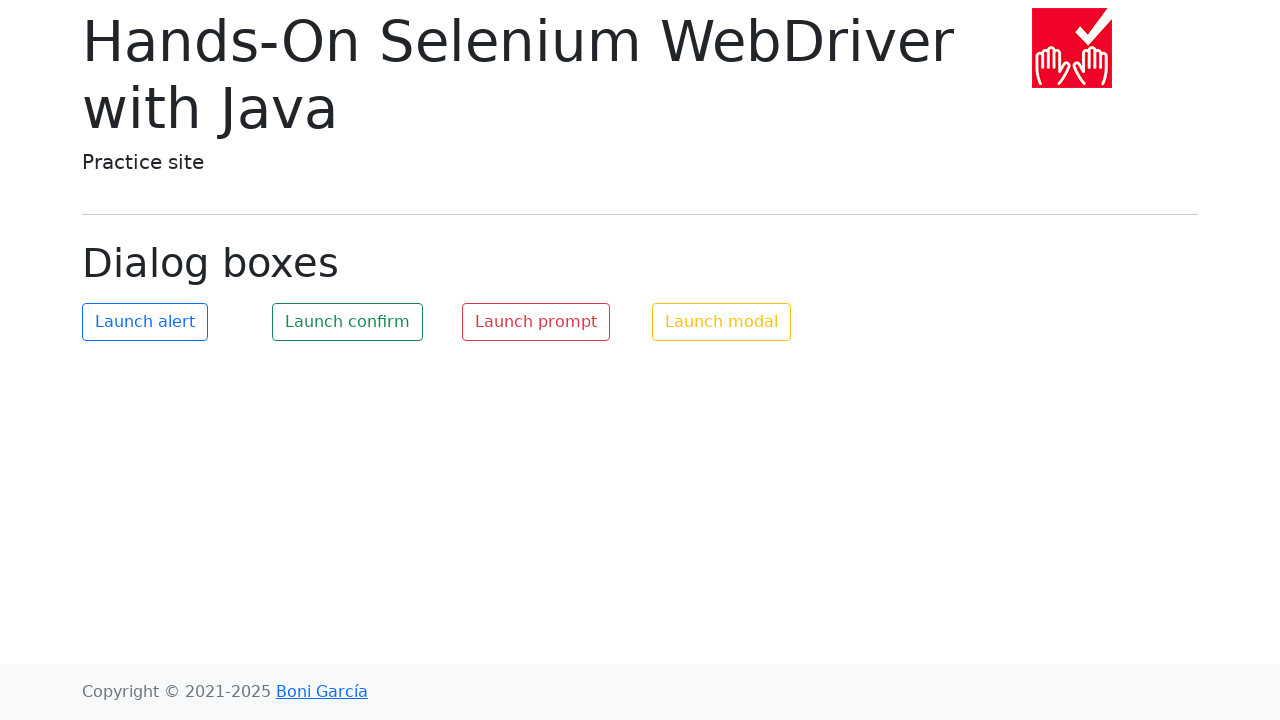

Set up dialog handler to dismiss confirm dialogs
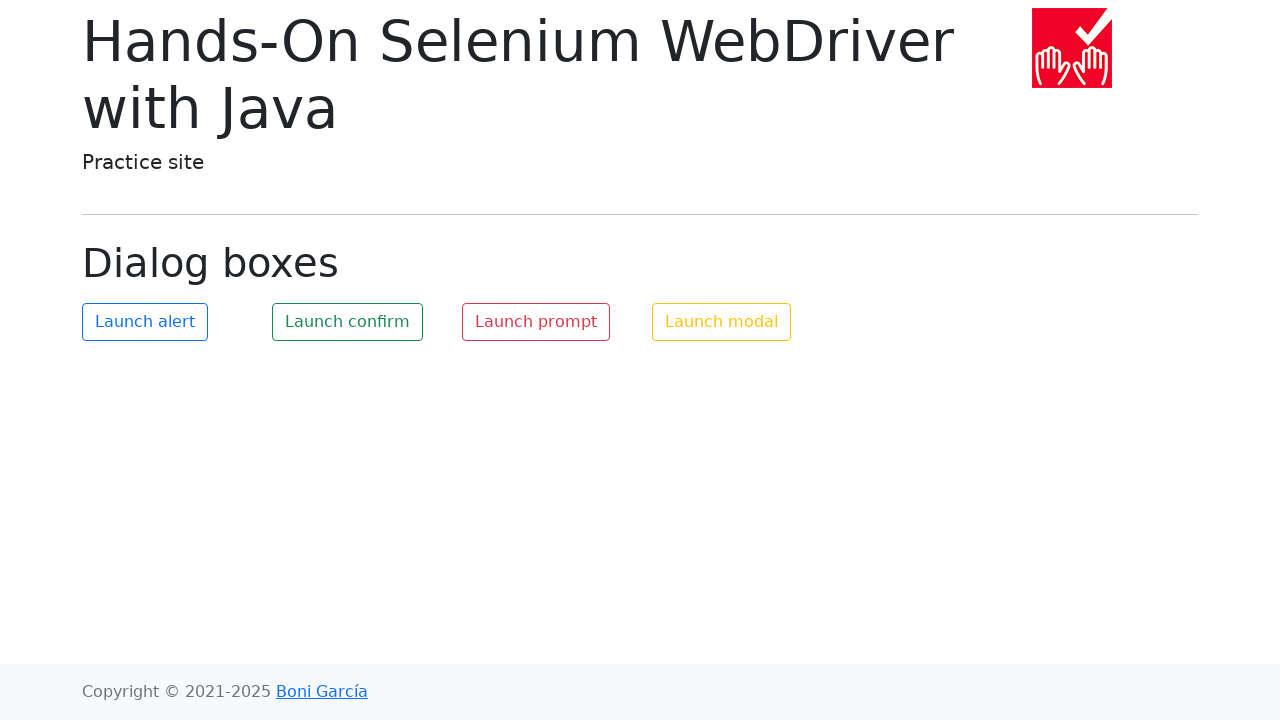

Clicked button to trigger confirm dialog at (348, 322) on #my-confirm
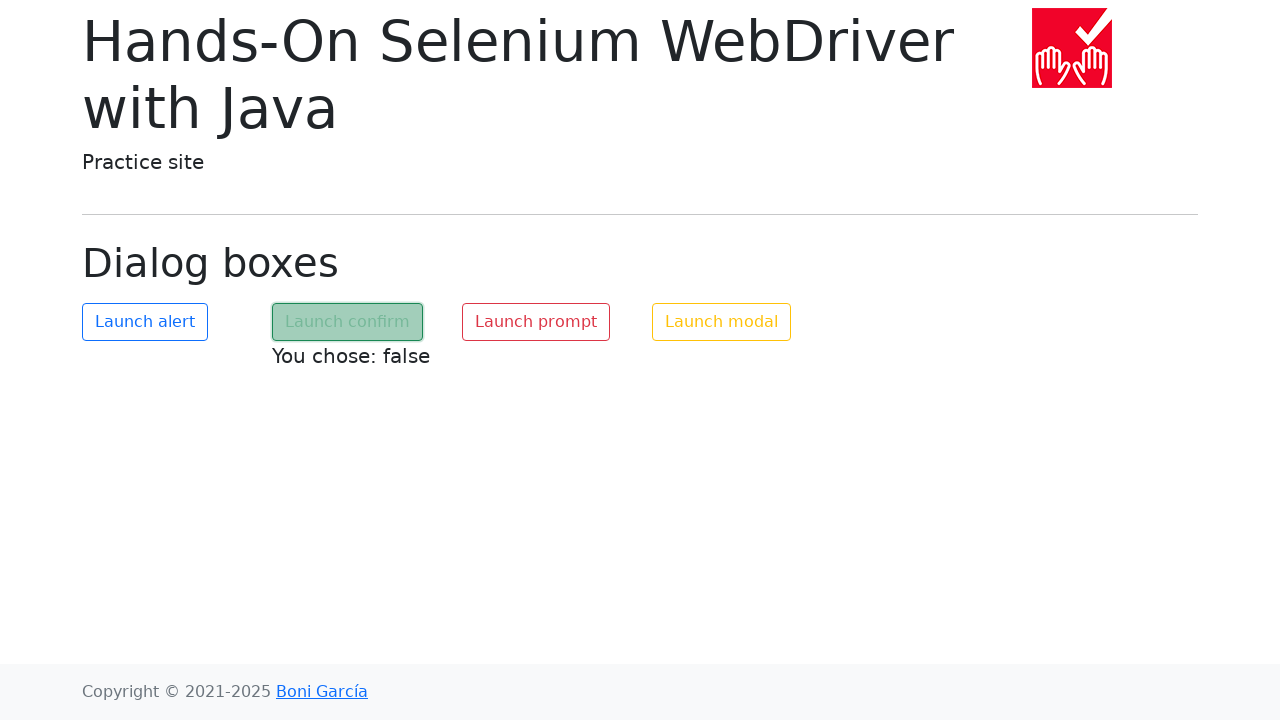

Waited for dialog to be handled
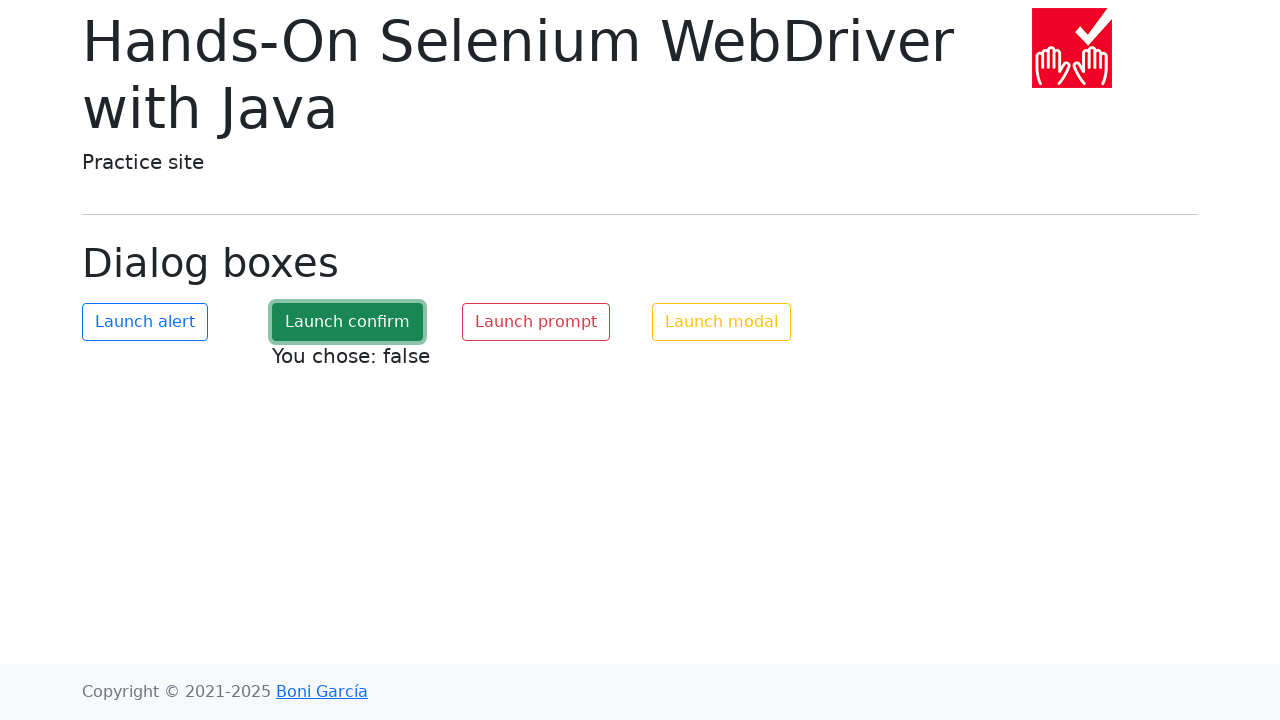

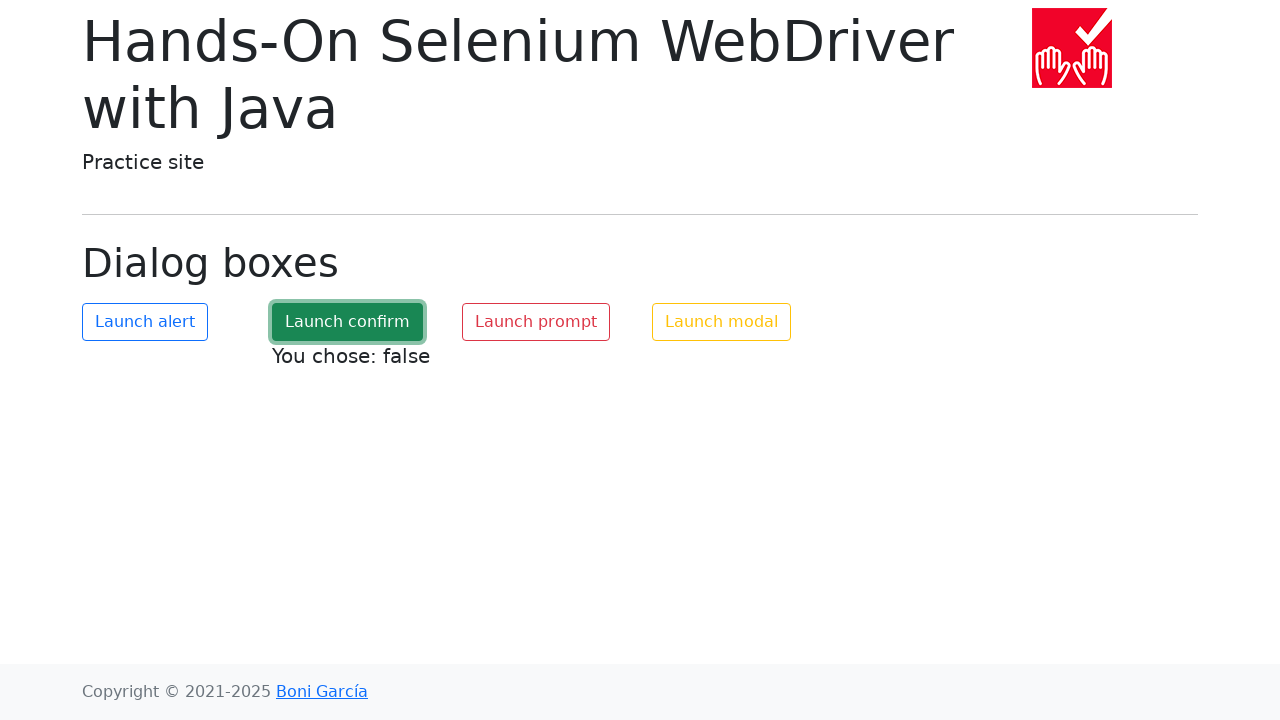